Tests various mouse actions on a NAAC element including click, move to element and click, and right-click operations

Starting URL: https://www.ssgmcollege.org/

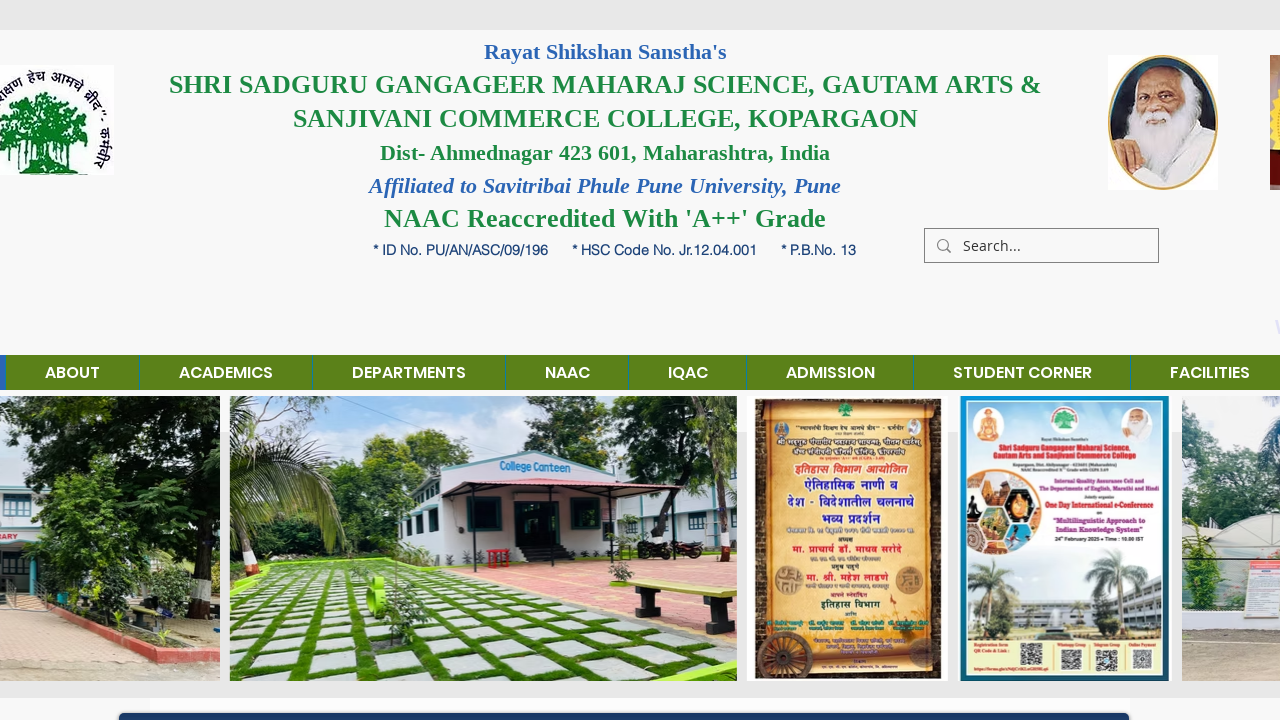

Located NAAC element on the page
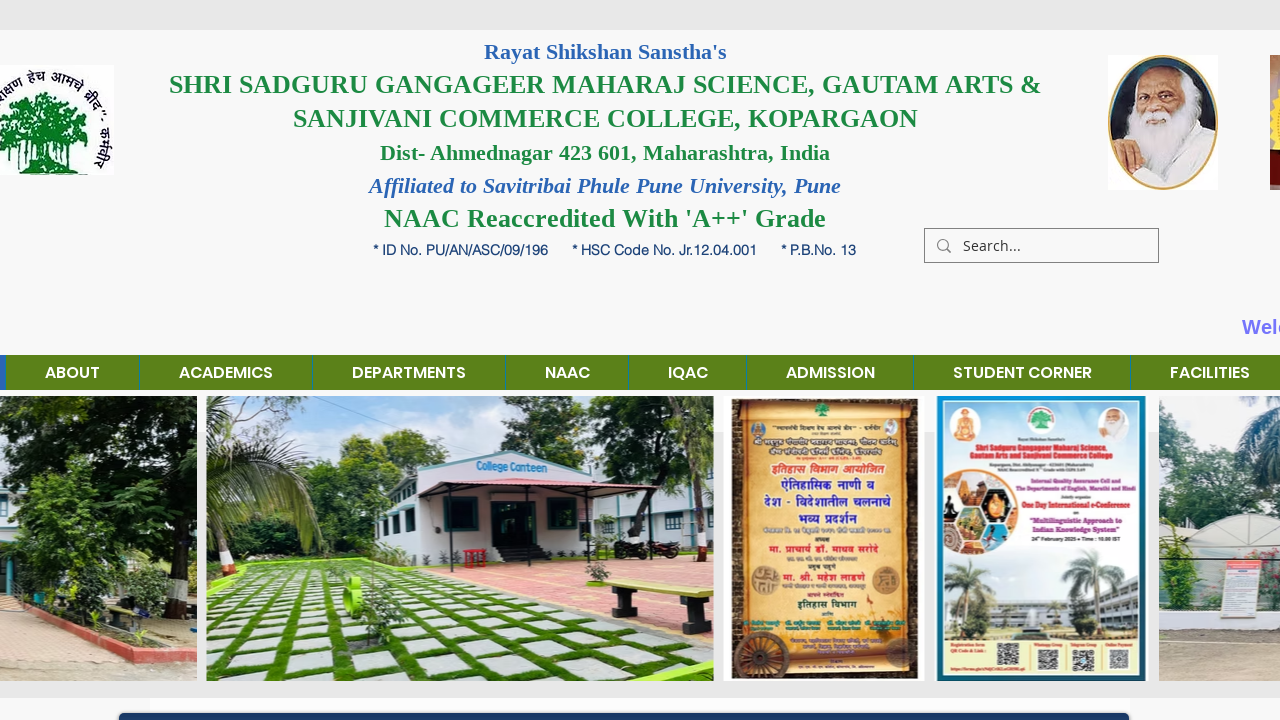

Performed regular click on NAAC element at (567, 372) on xpath=//p[text()='NAAC']
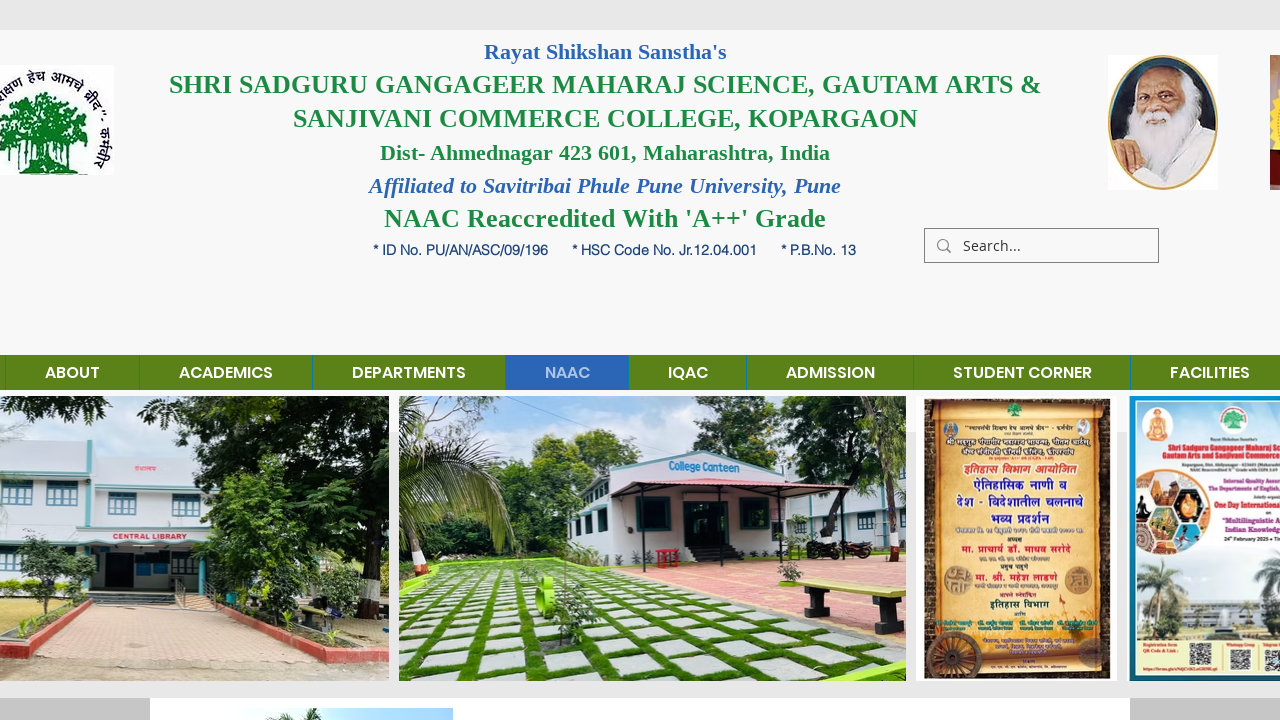

Hovered over NAAC element at (567, 372) on xpath=//p[text()='NAAC']
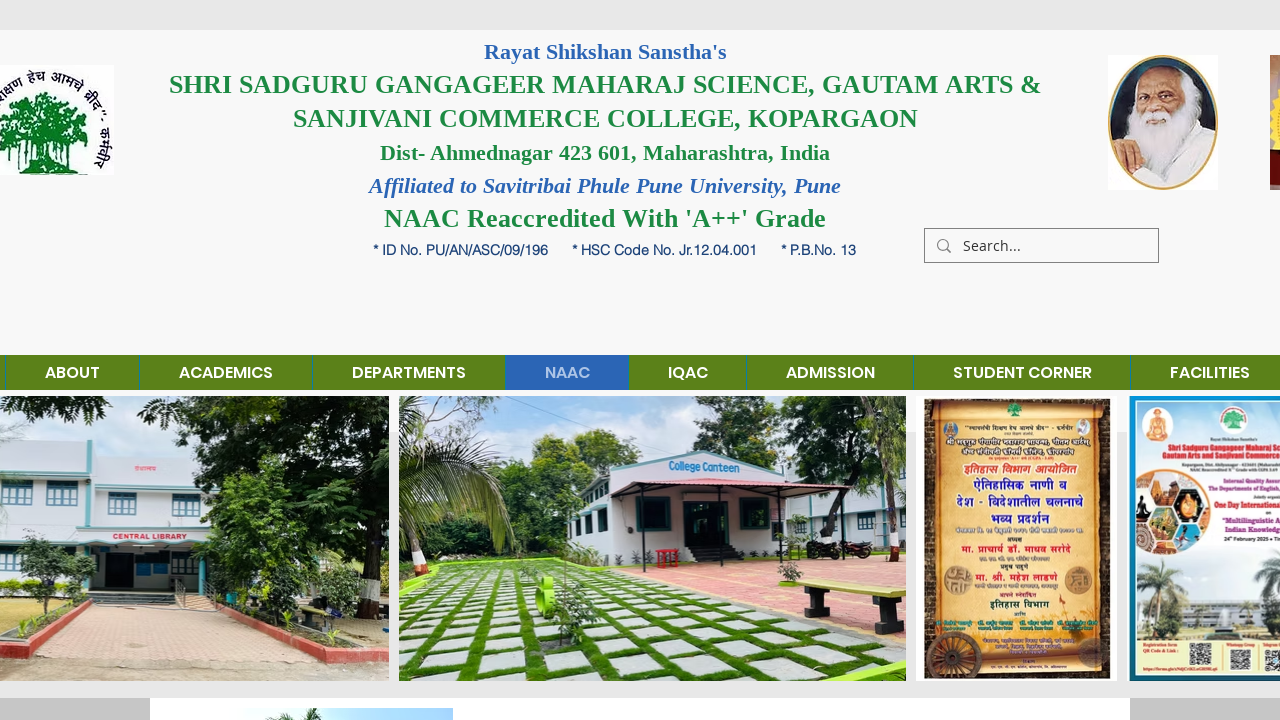

Clicked NAAC element after hovering at (567, 372) on xpath=//p[text()='NAAC']
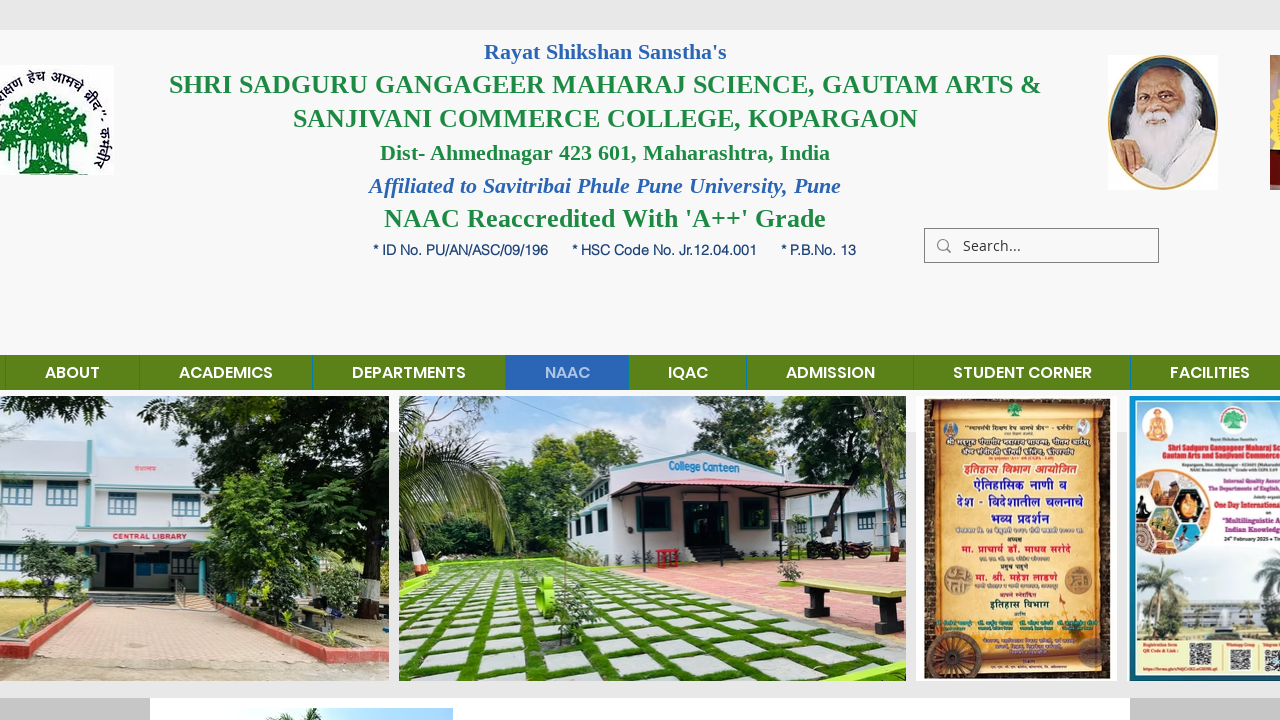

Performed right-click on NAAC element at (567, 372) on xpath=//p[text()='NAAC']
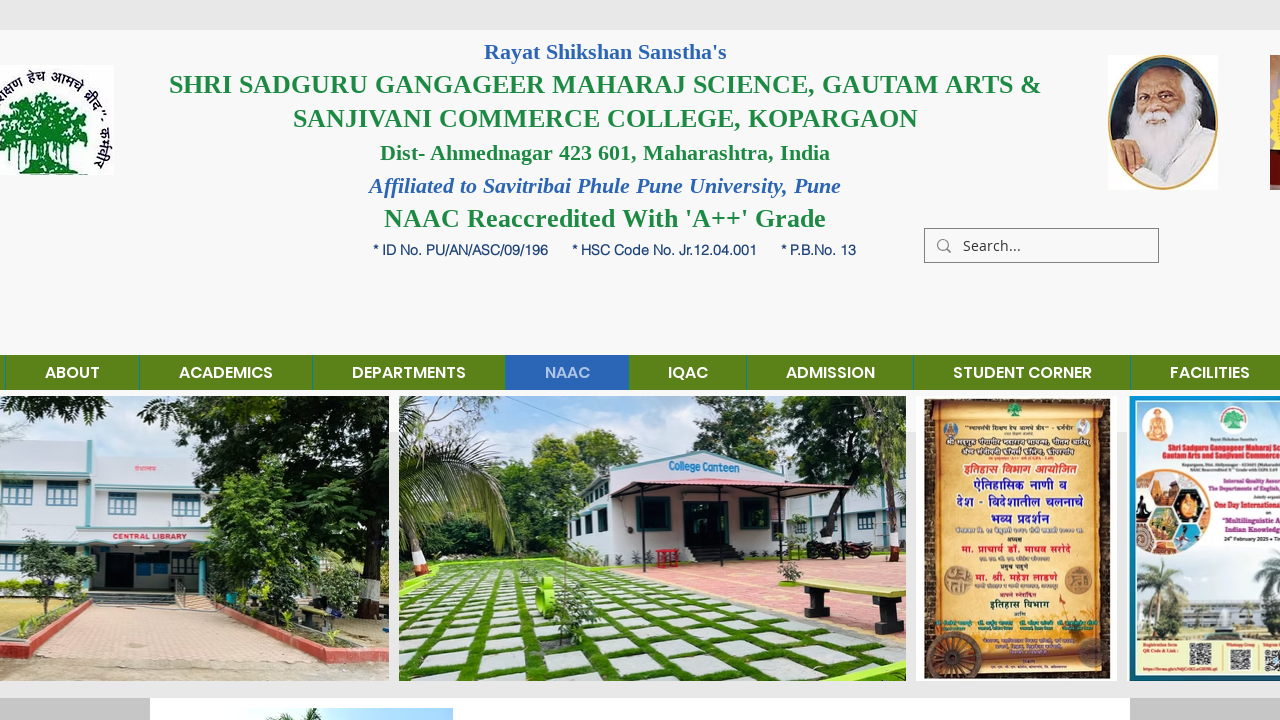

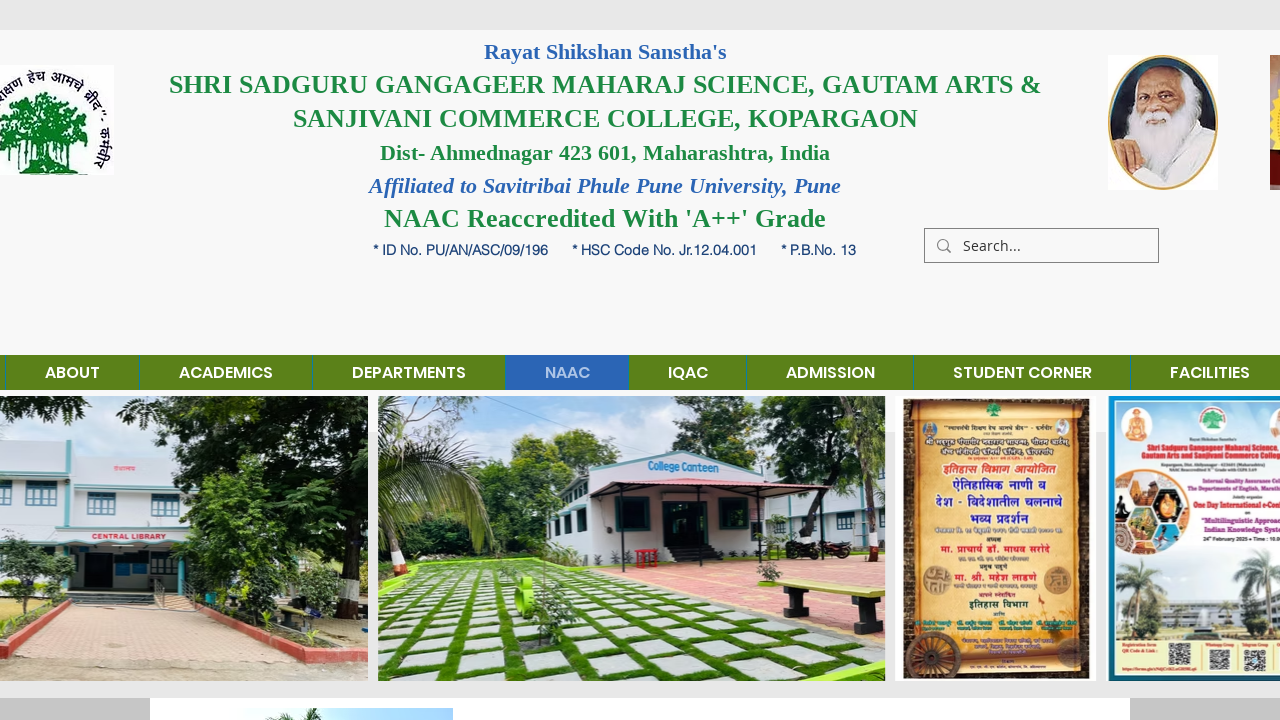